Tests checkbox functionality on a practice automation page by clicking a checkbox, verifying it becomes selected, clicking it again, and verifying it becomes deselected. Also counts the total number of checkboxes on the page.

Starting URL: https://rahulshettyacademy.com/AutomationPractice/

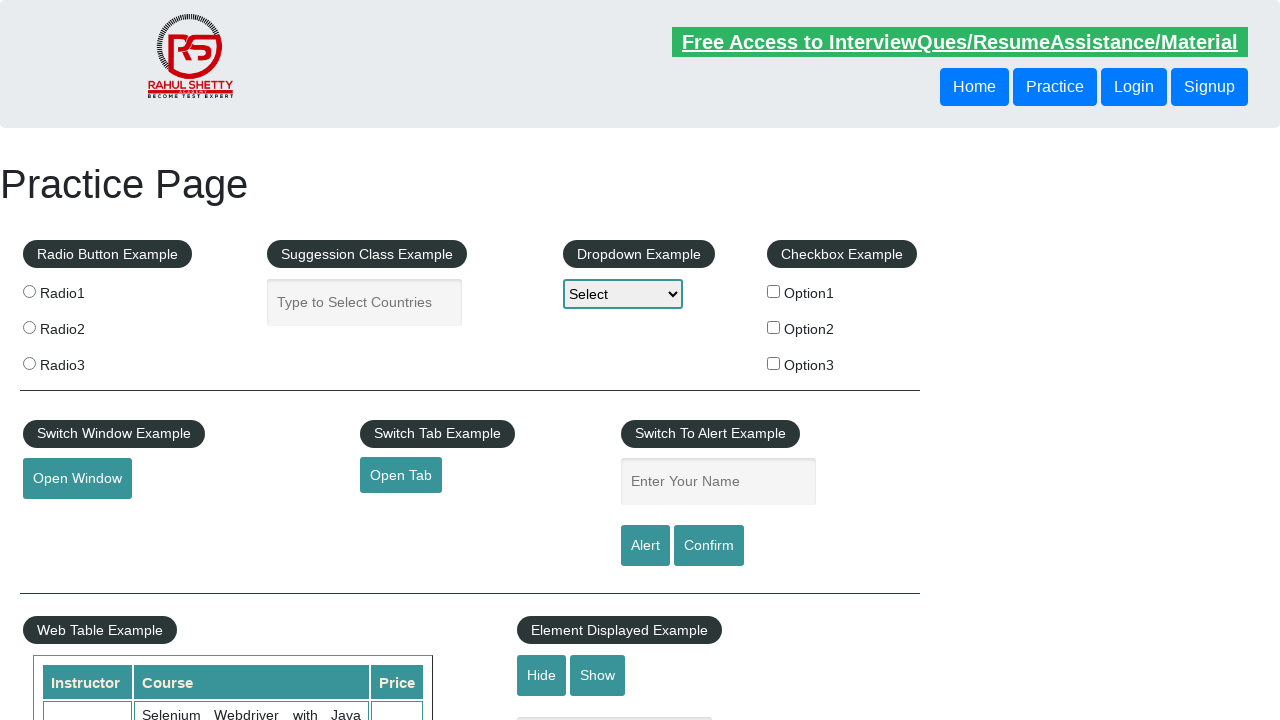

Clicked checkbox option 1 to select it at (774, 291) on input#checkBoxOption1
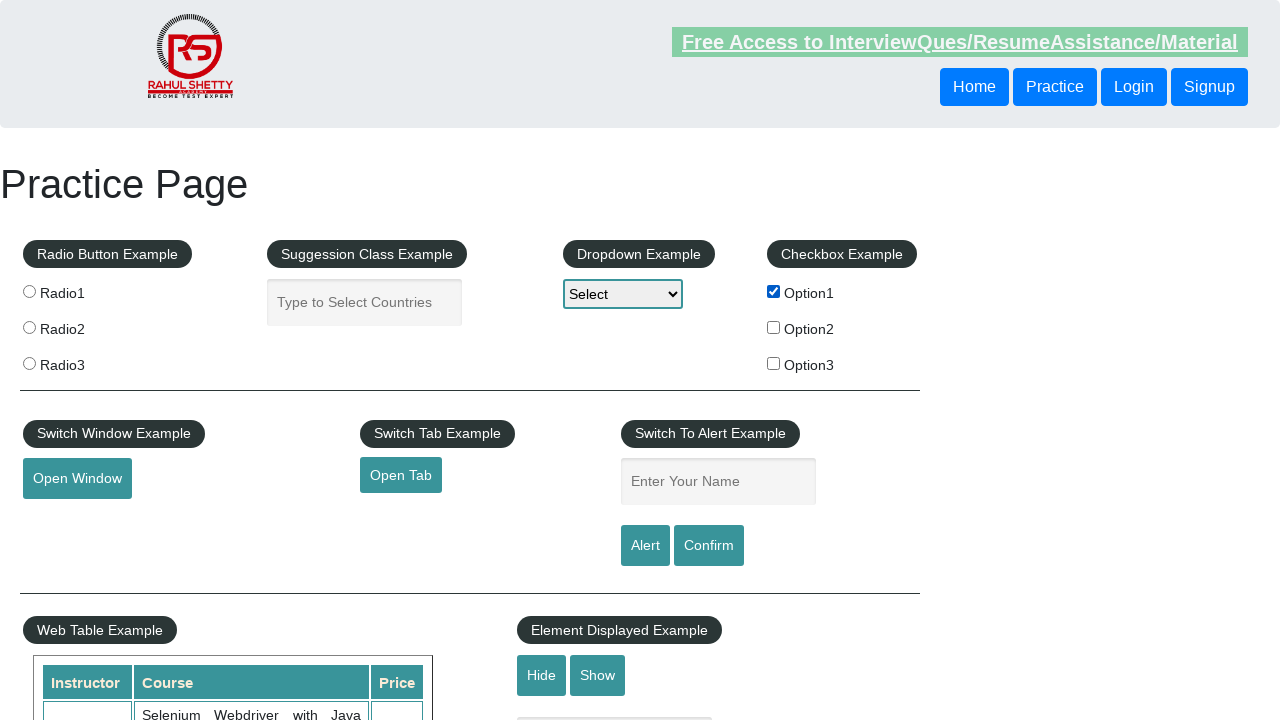

Verified checkbox option 1 is selected
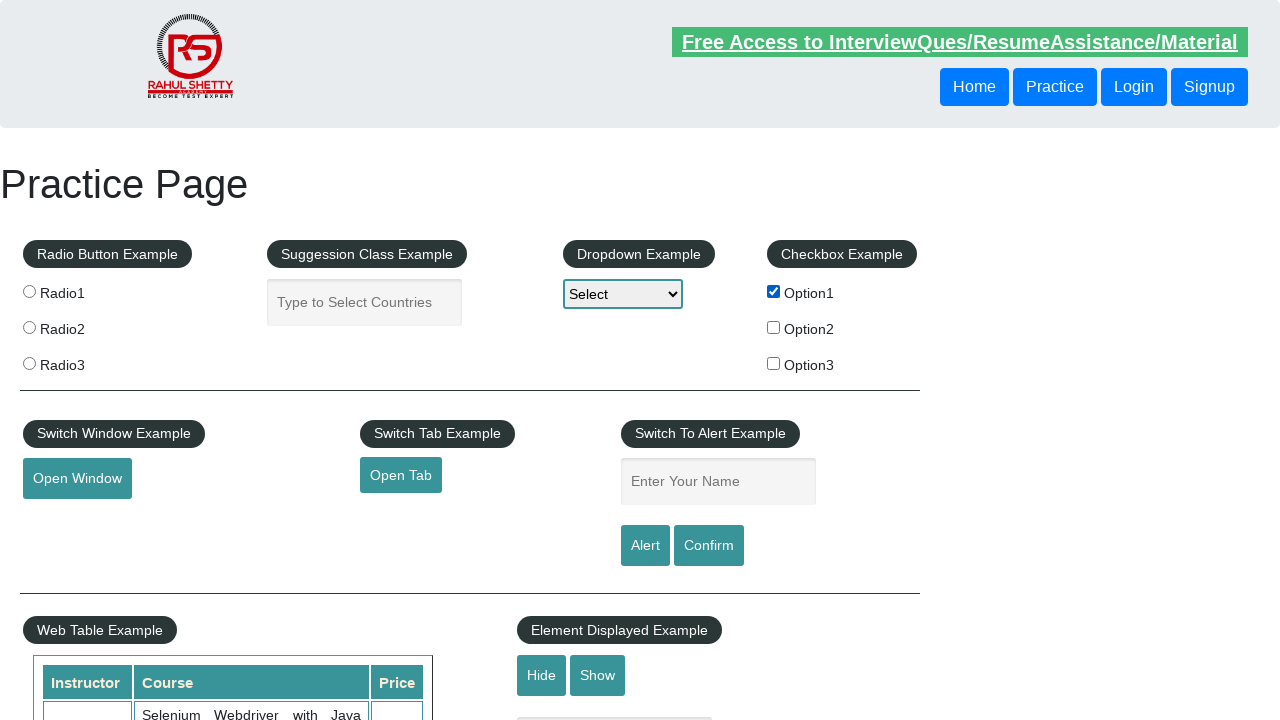

Clicked checkbox option 1 again to deselect it at (774, 291) on input#checkBoxOption1
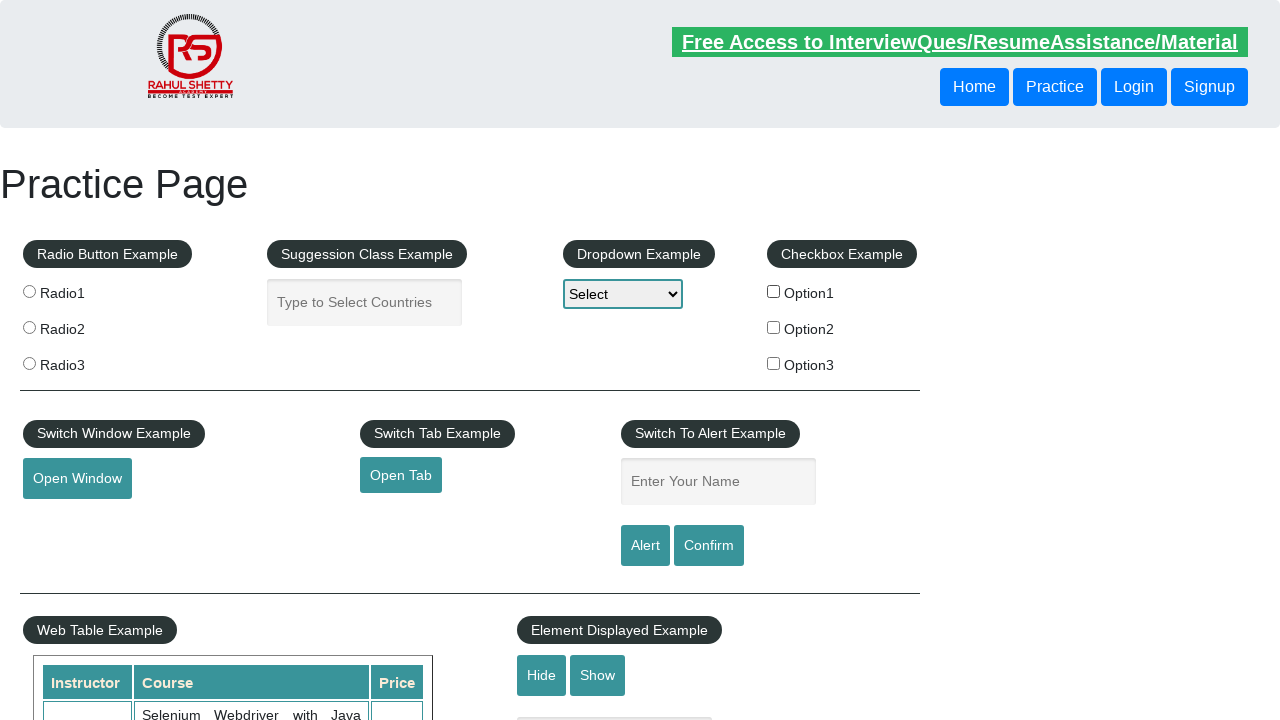

Verified checkbox option 1 is deselected
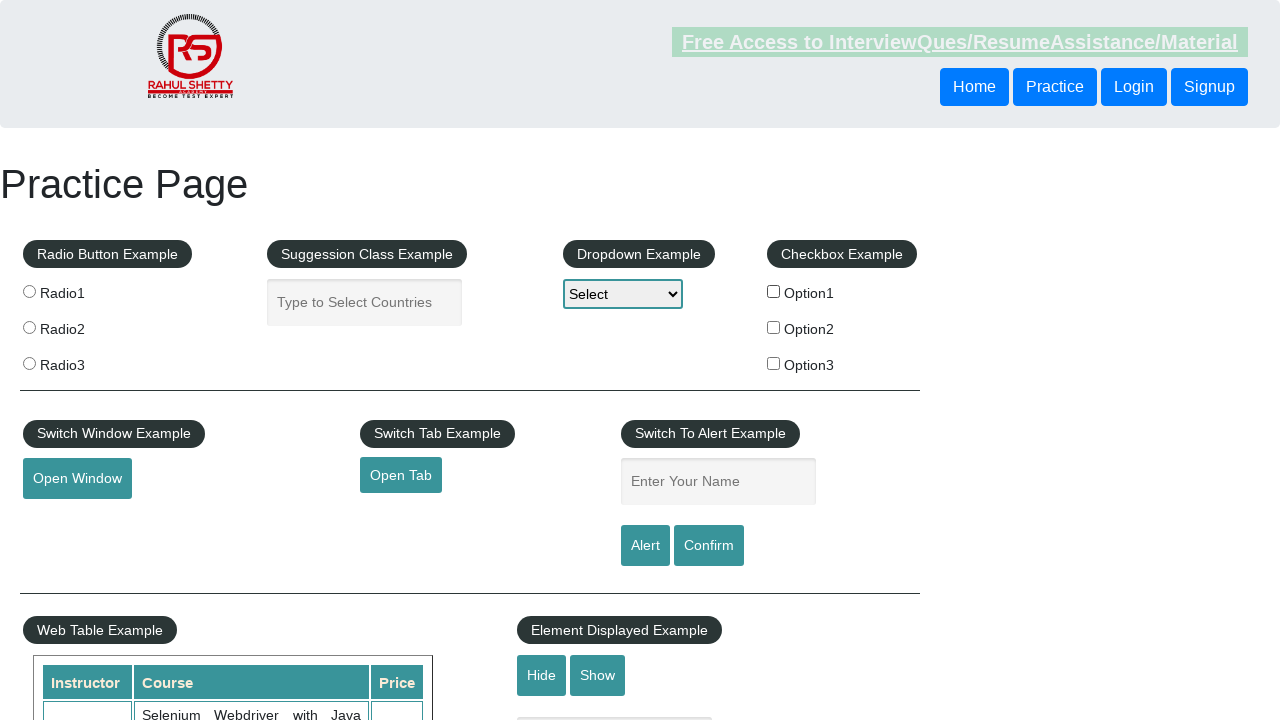

Located all checkbox elements on the page
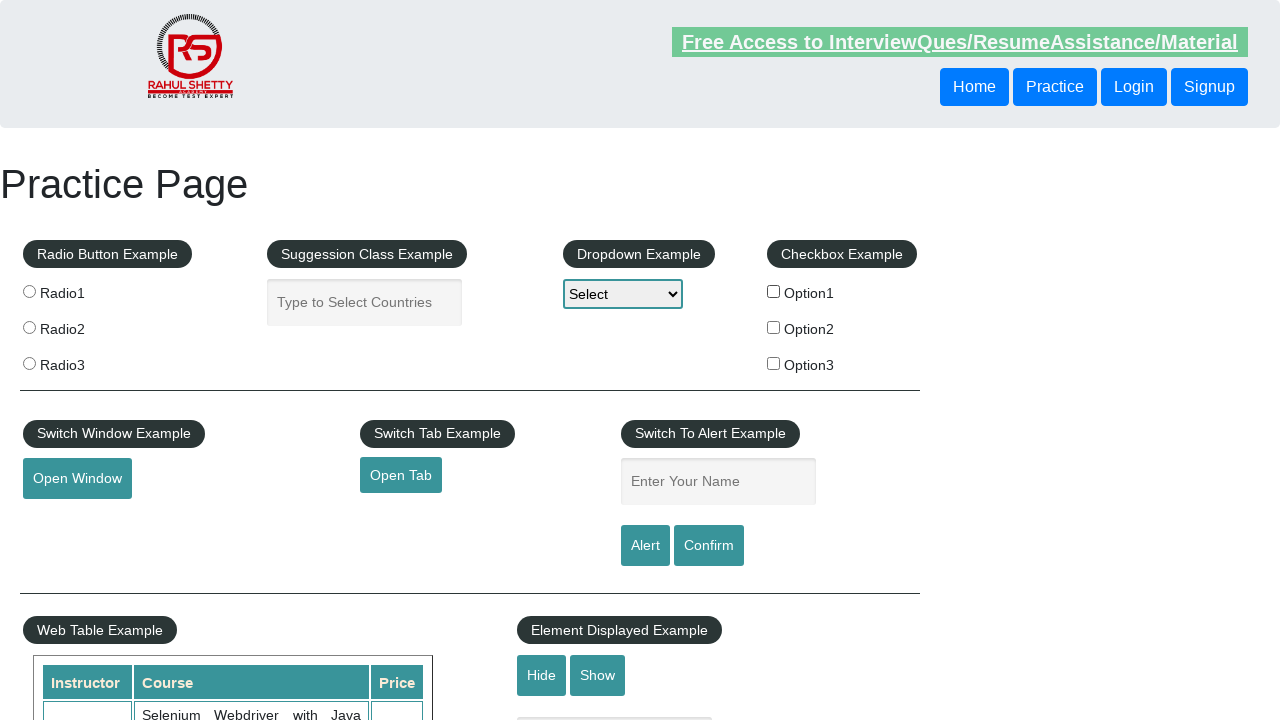

Counted total checkboxes: 3
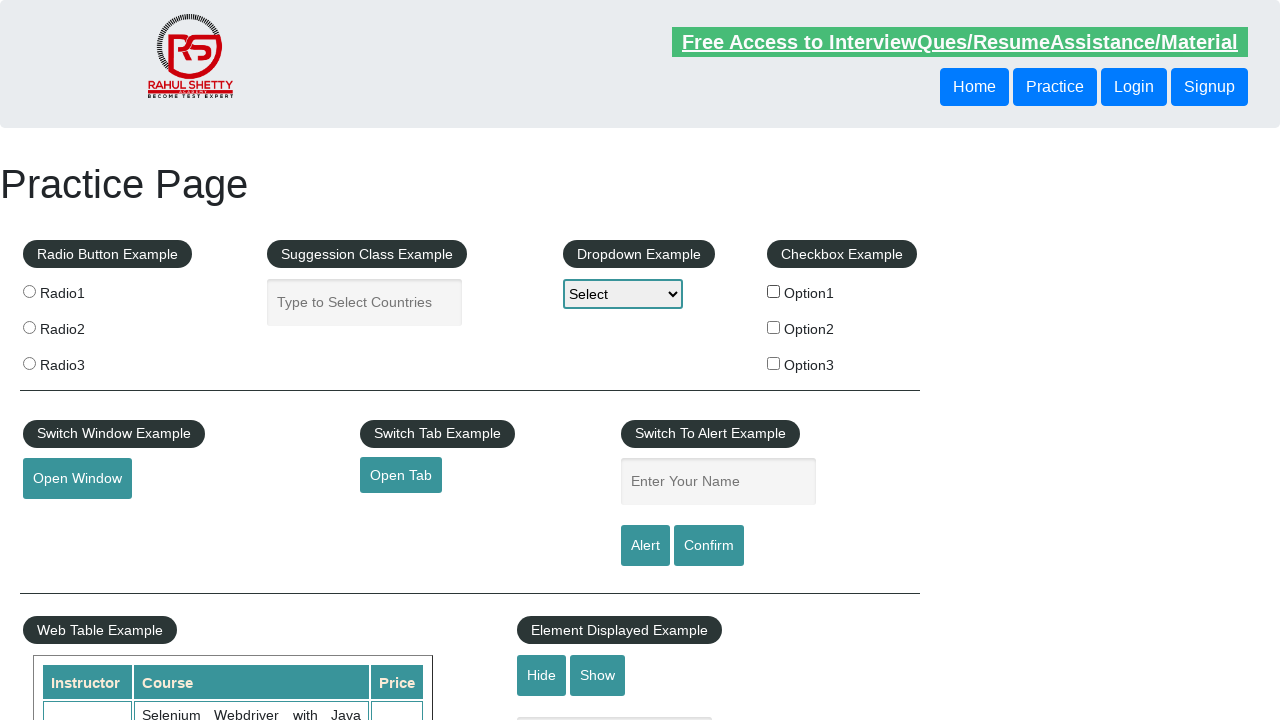

Printed checkbox count: 3
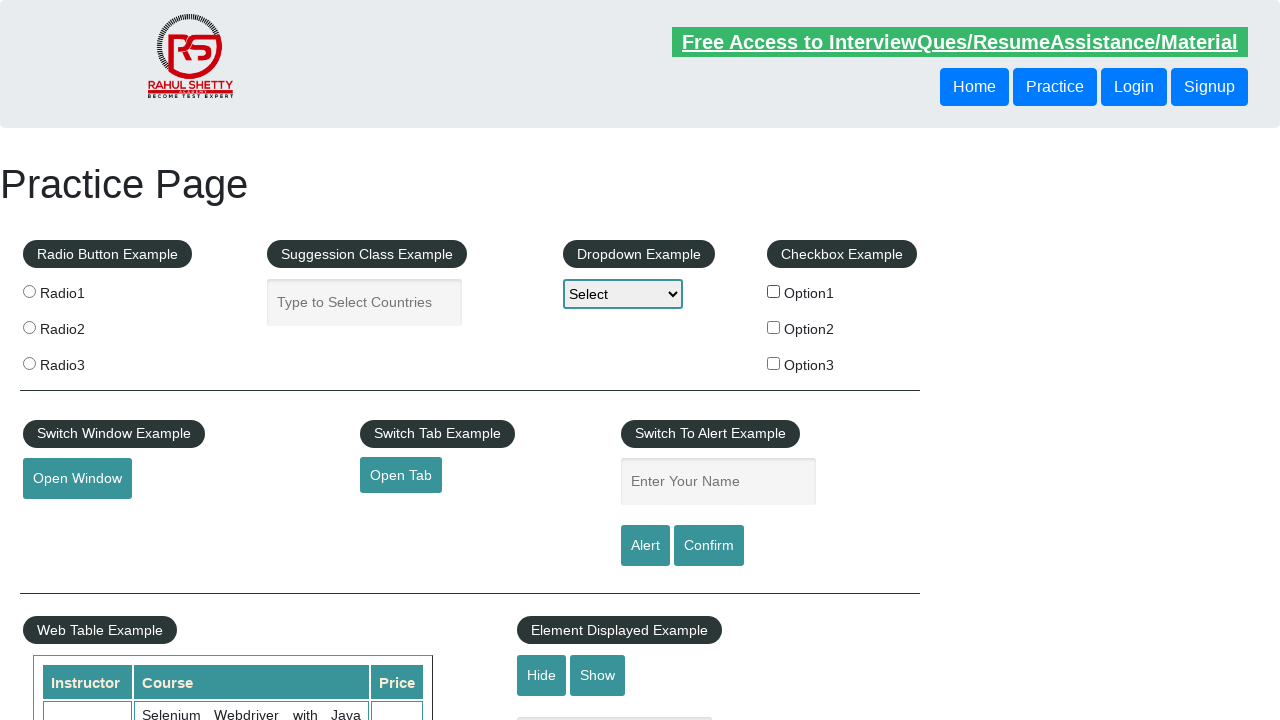

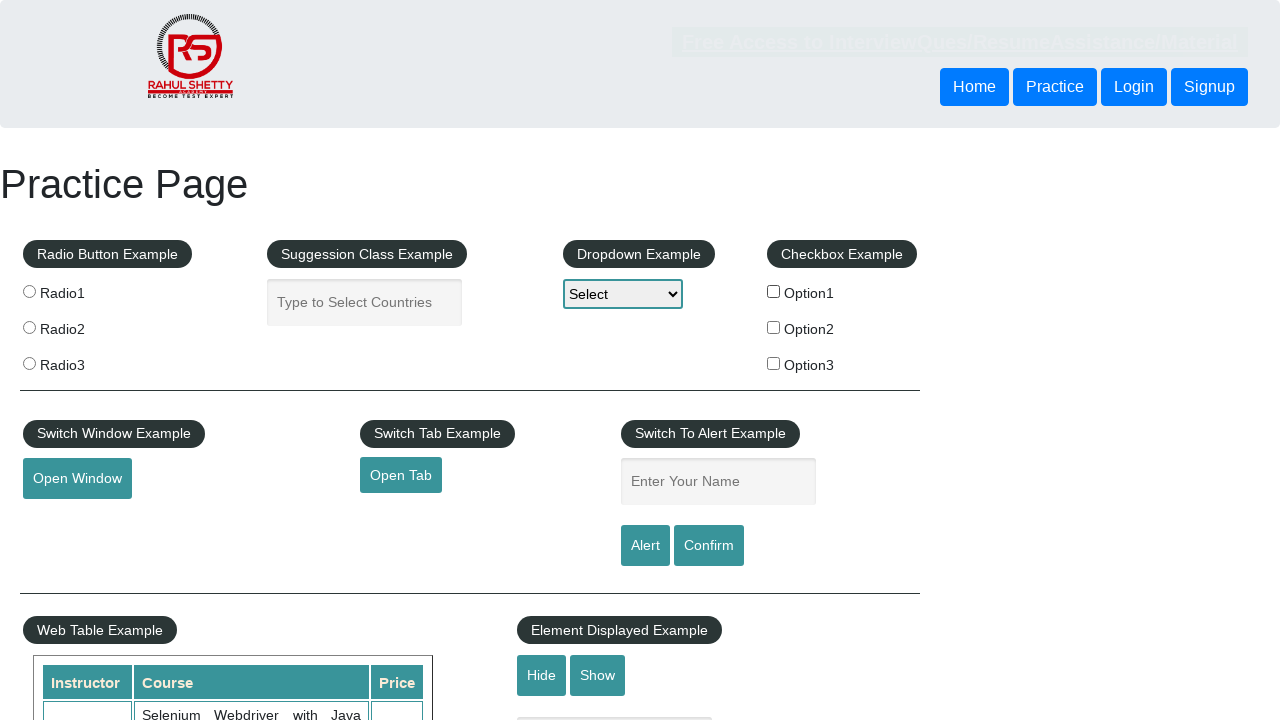